Tests that entering a valid number (77) with a non-perfect square root displays an alert with the correct calculation result rounded to two decimal places

Starting URL: https://kristinek.github.io/site/tasks/enter_a_number

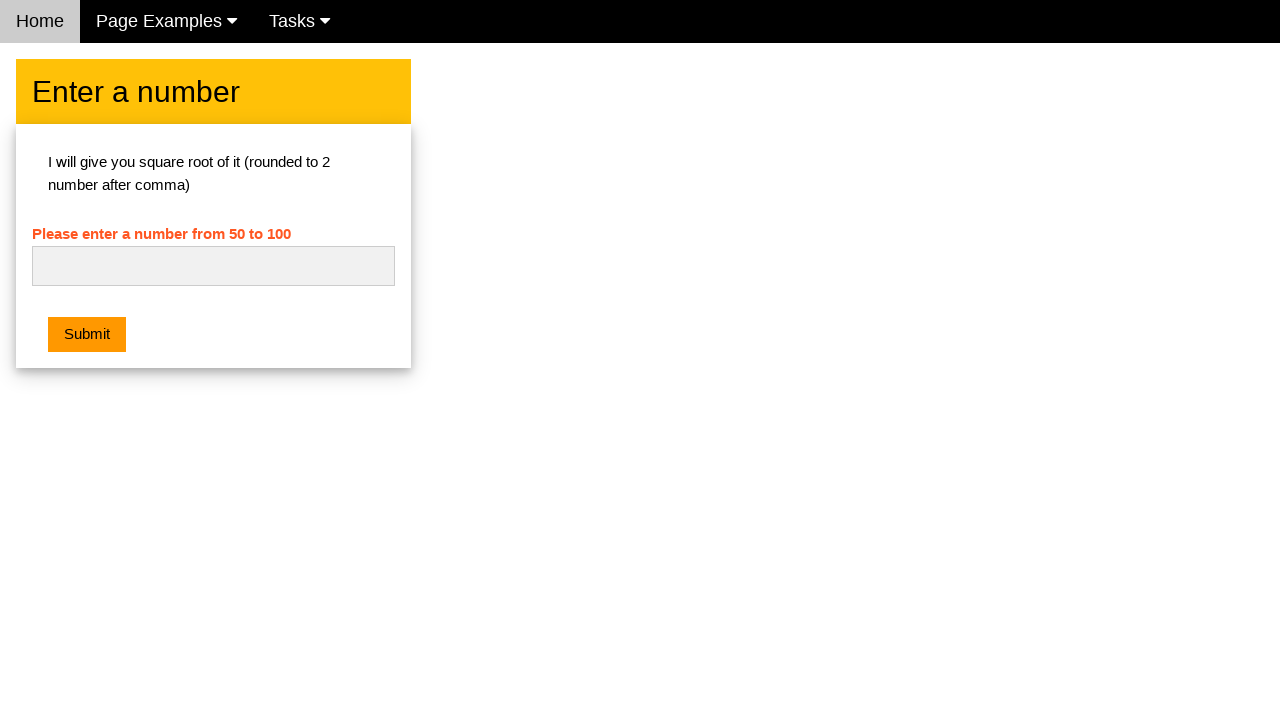

Set up dialog handler to verify alert message
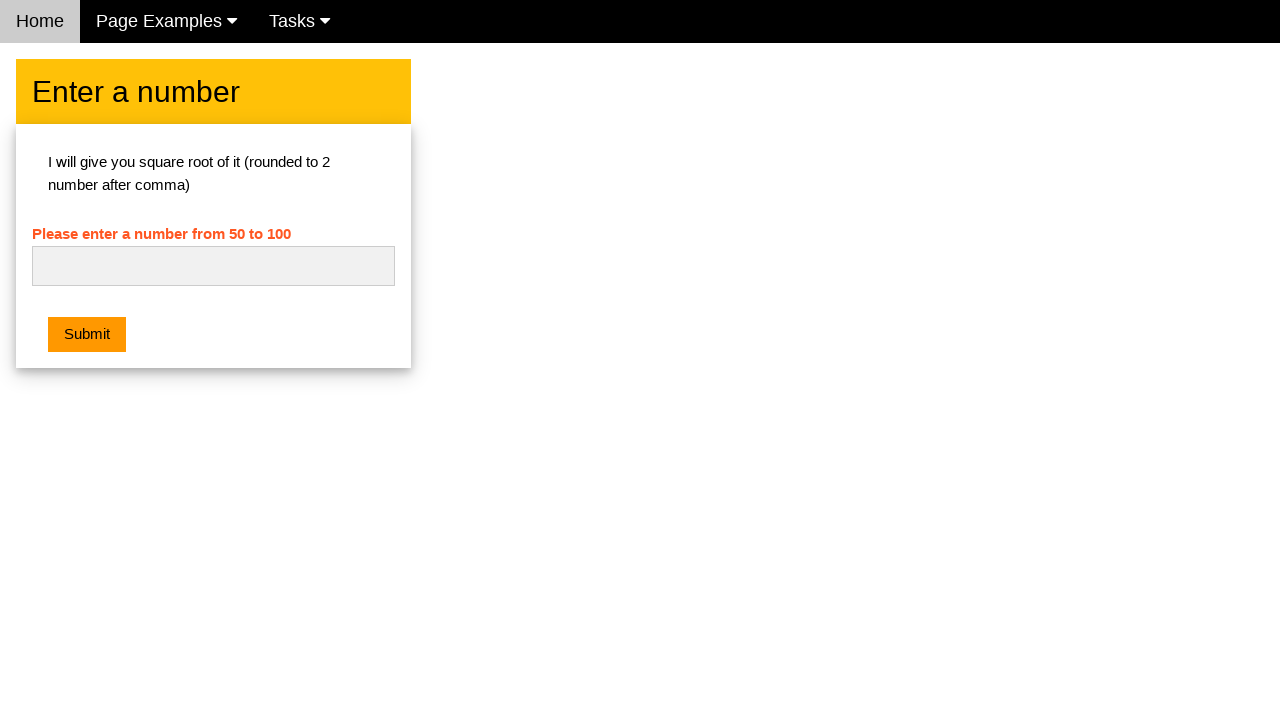

Cleared the number input field on #numb
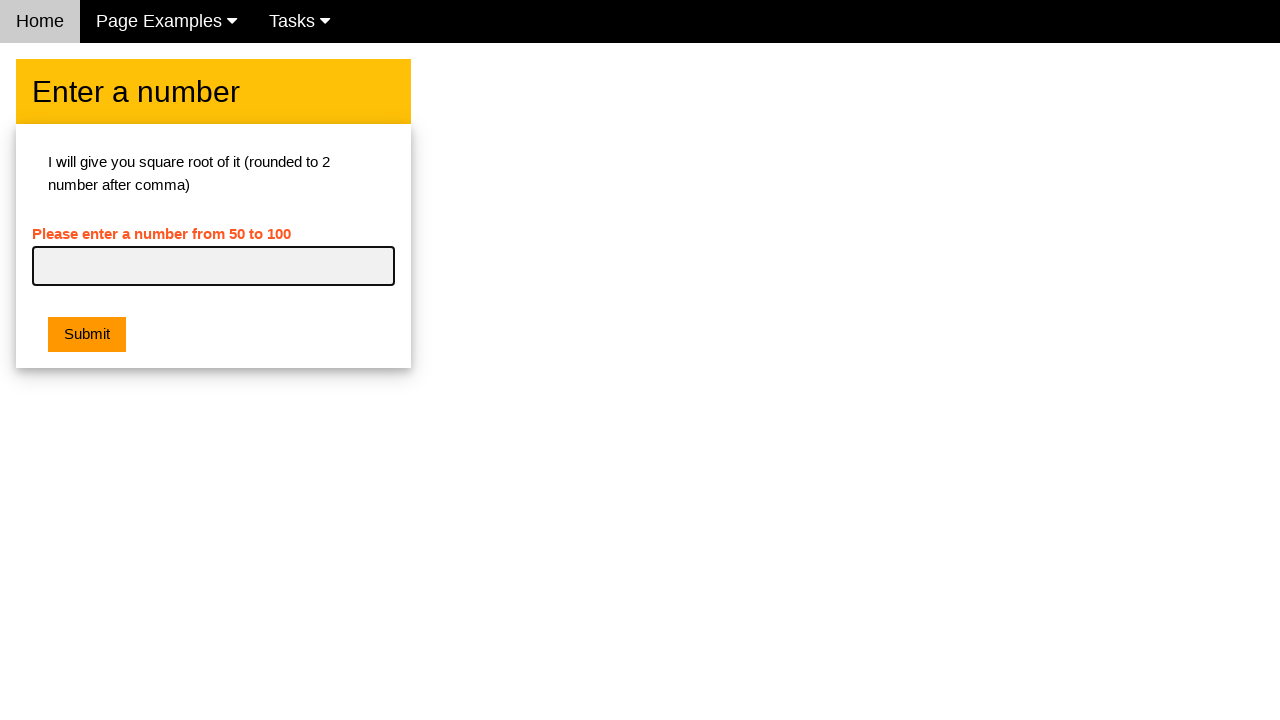

Entered 77 into the number field on #numb
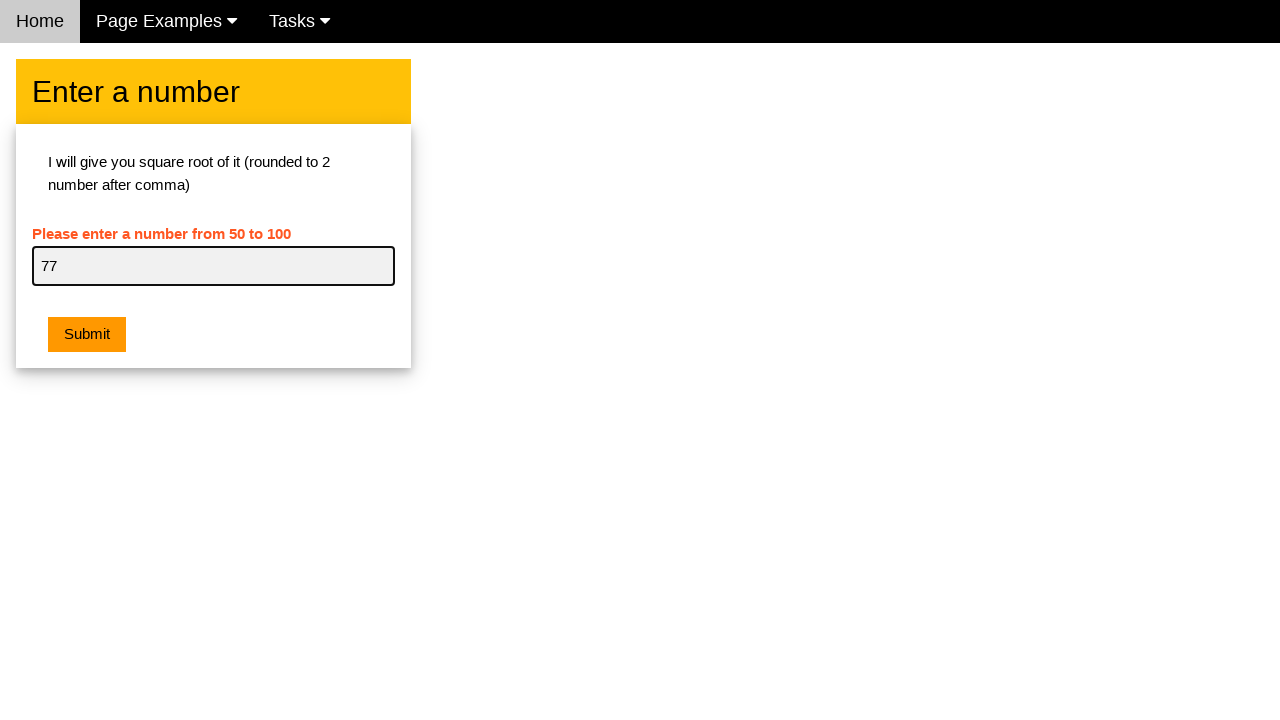

Clicked submit button to calculate square root of 77 at (87, 335) on .w3-btn
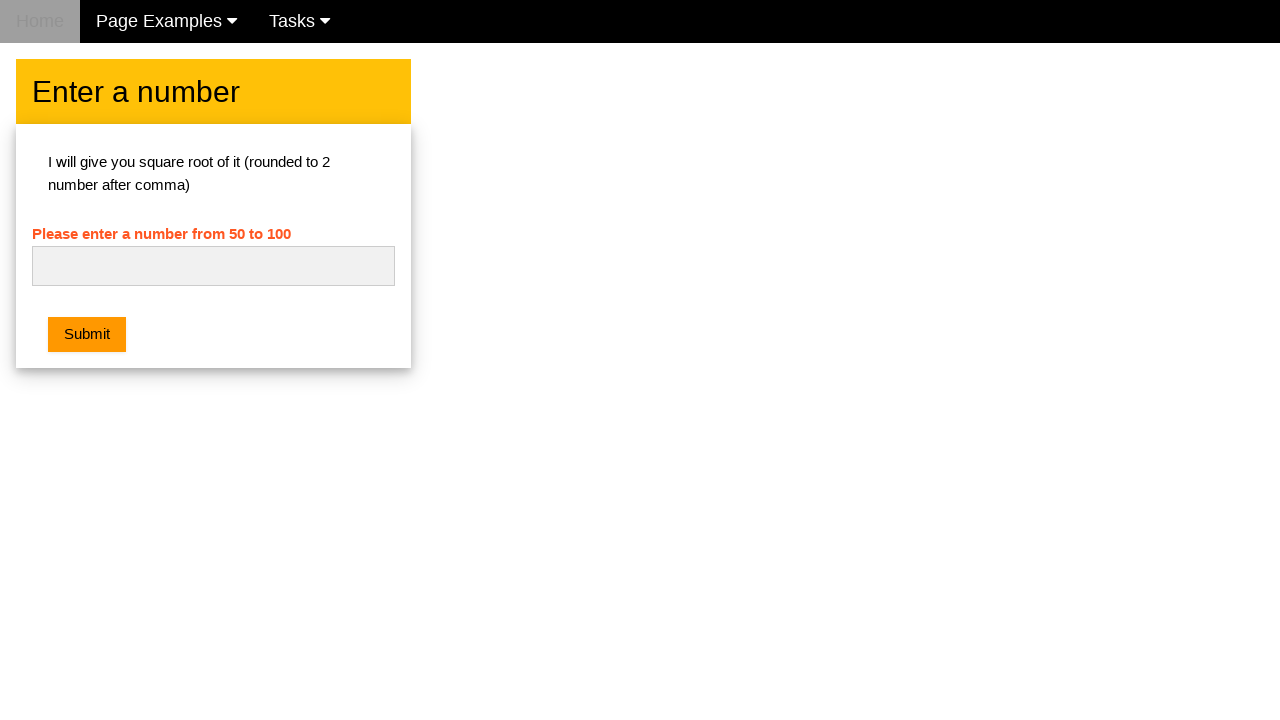

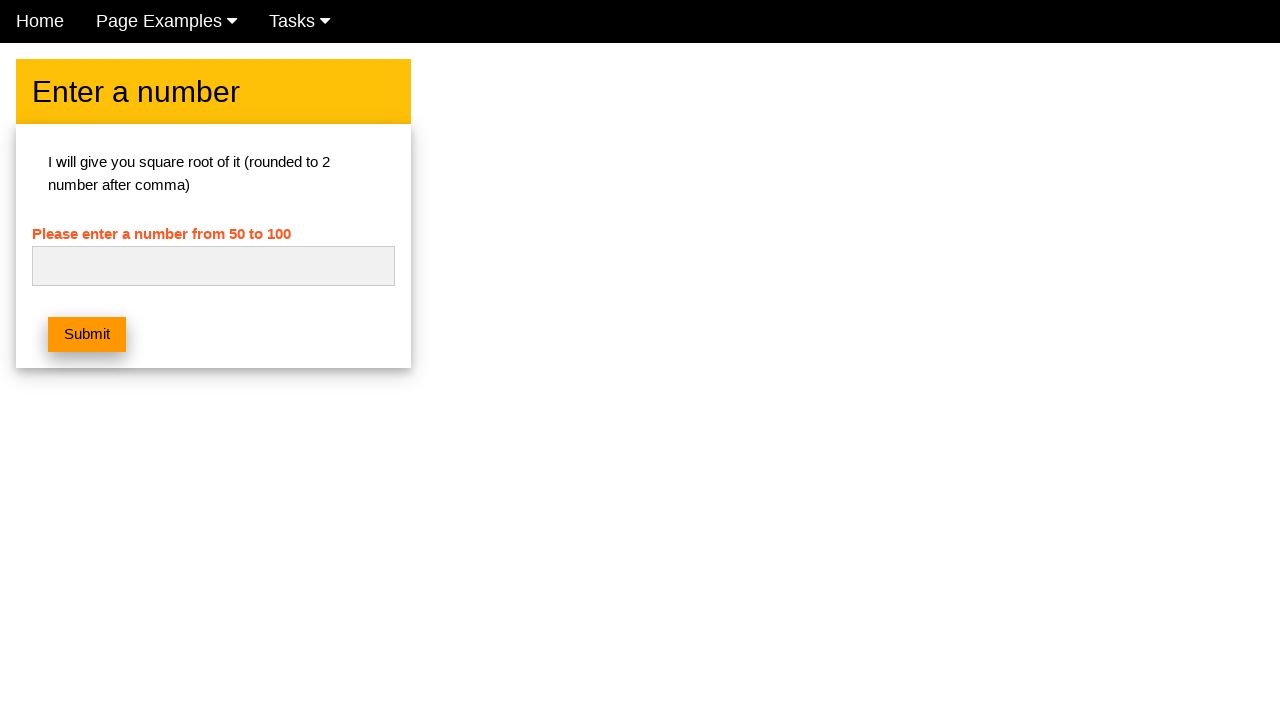